Tests clicking on a blue primary button on the UI Testing Playground class attribute page, which is designed to test element selection by class attributes.

Starting URL: http://uitestingplayground.com/classattr

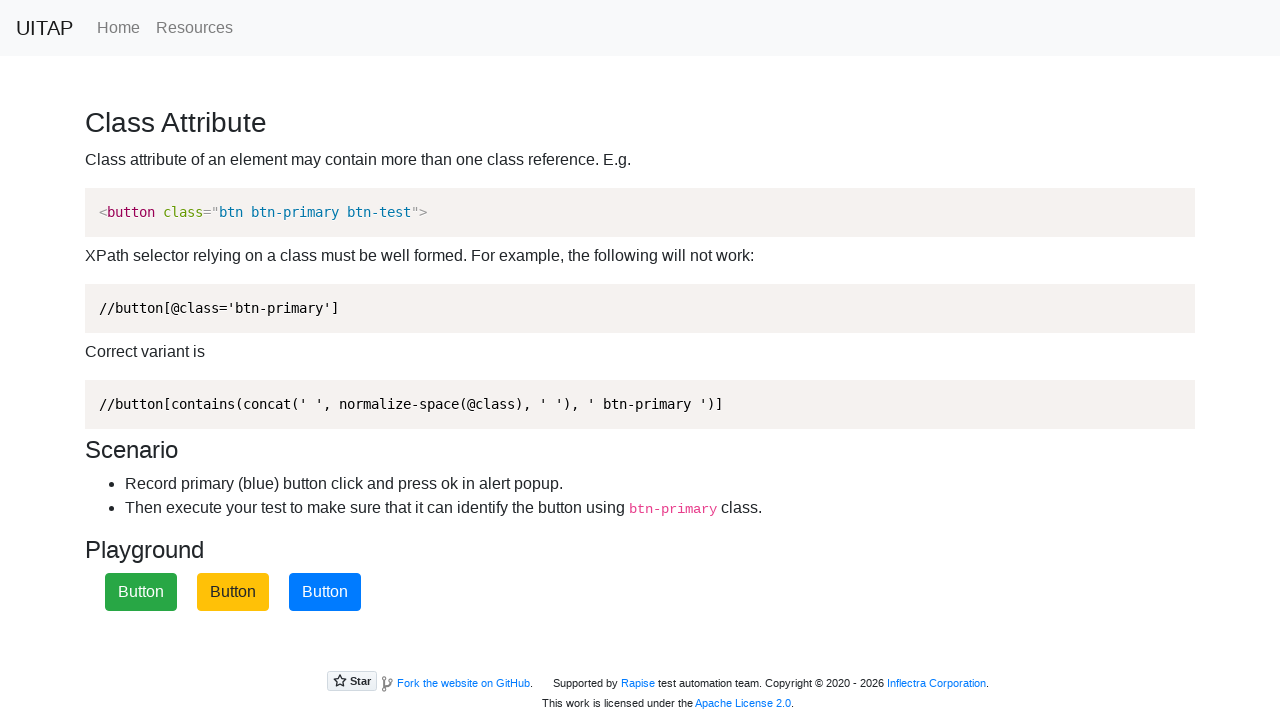

Navigated to UI Testing Playground class attribute page
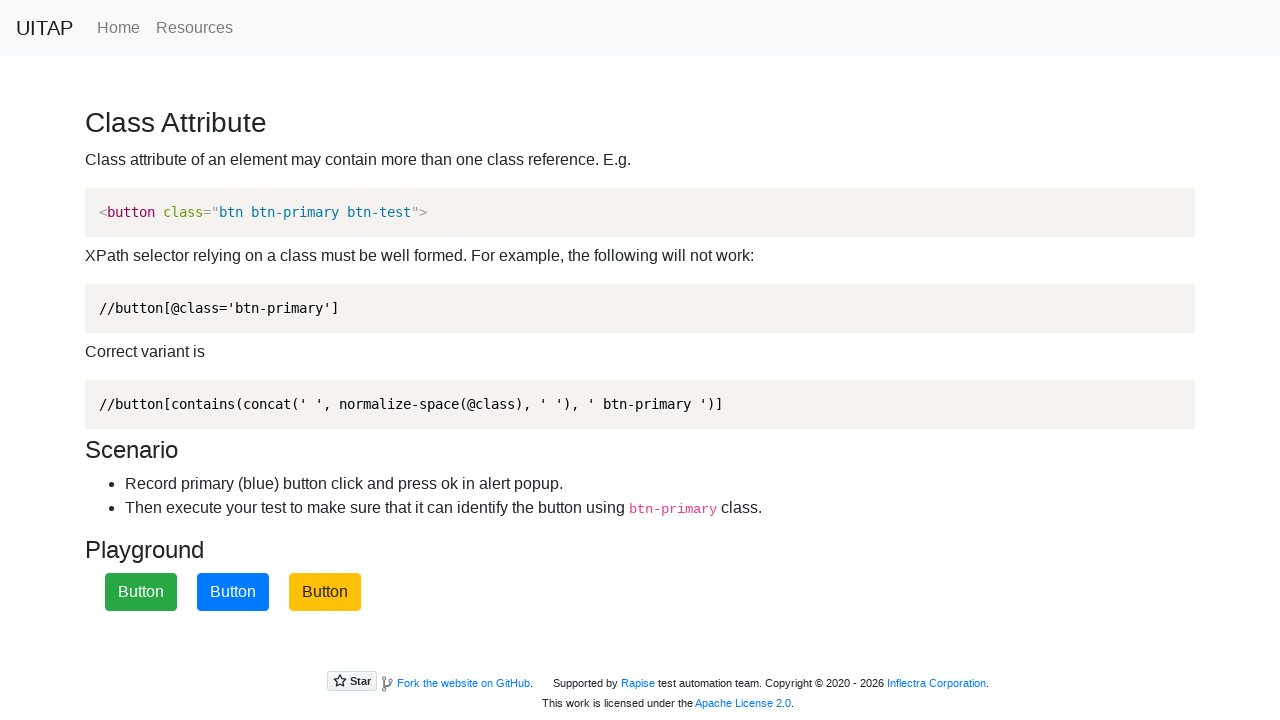

Clicked on the blue primary button using class attribute selector at (233, 592) on .btn-primary
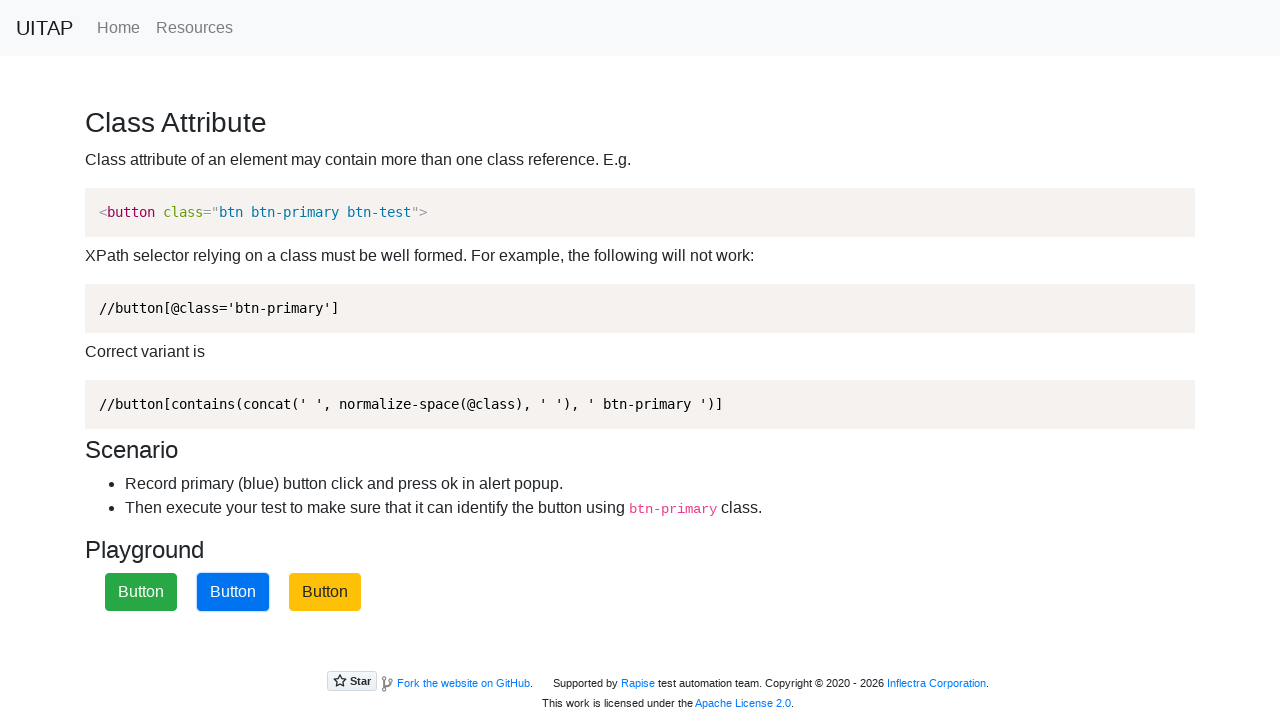

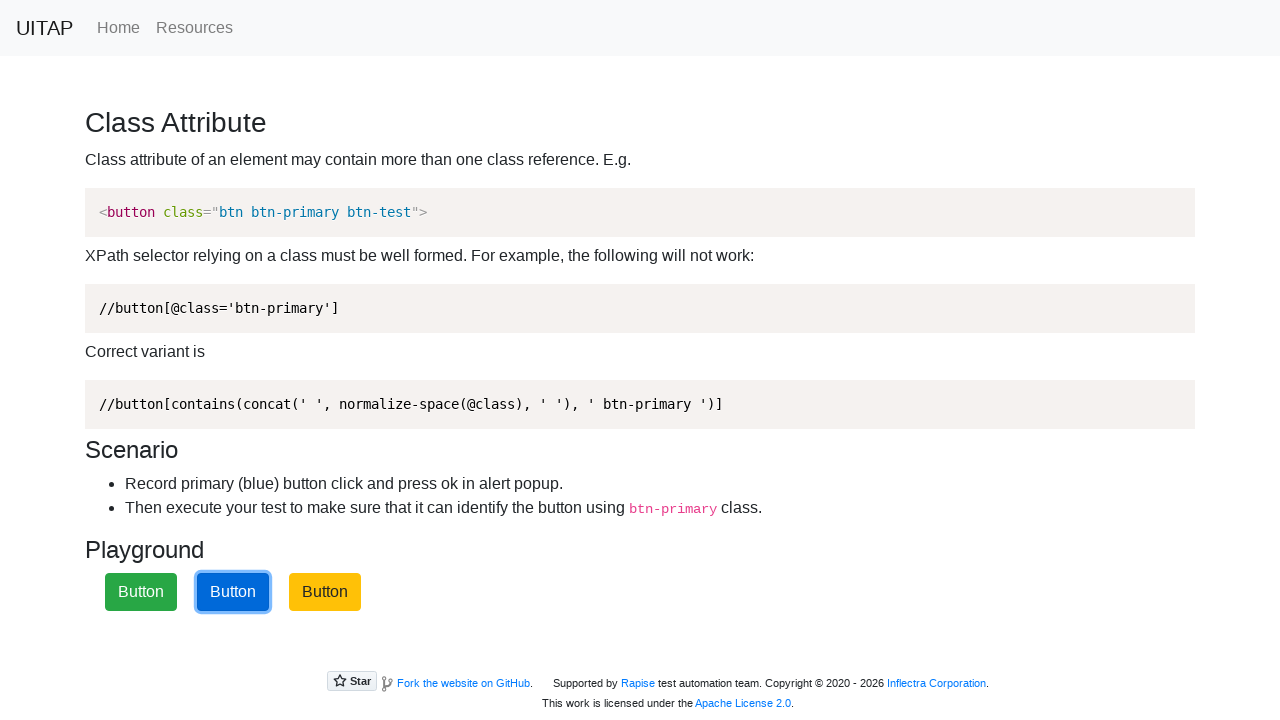